Tests a coupon validation form by entering a code and PIN, submitting the form, and checking the redemption status

Starting URL: https://portal.cadooz.com/portal/cinema/search.do

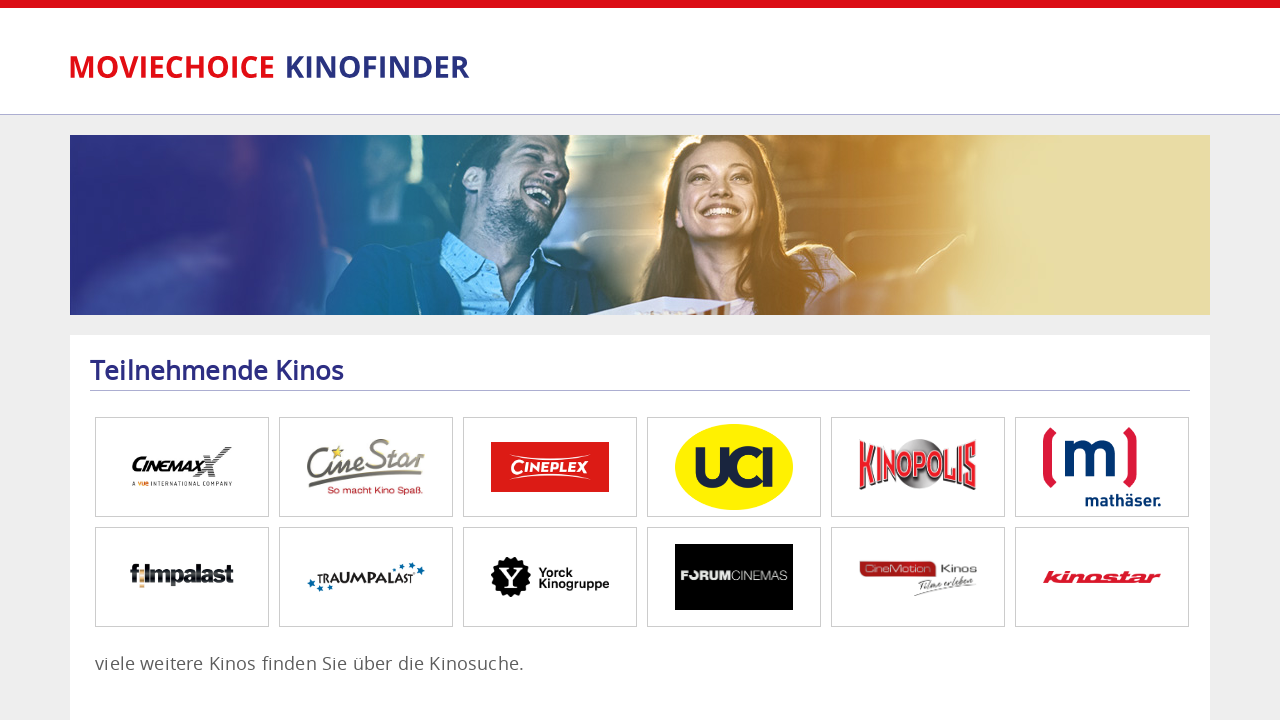

Filled coupon code field with 'ABC123DEF456' on #code_id
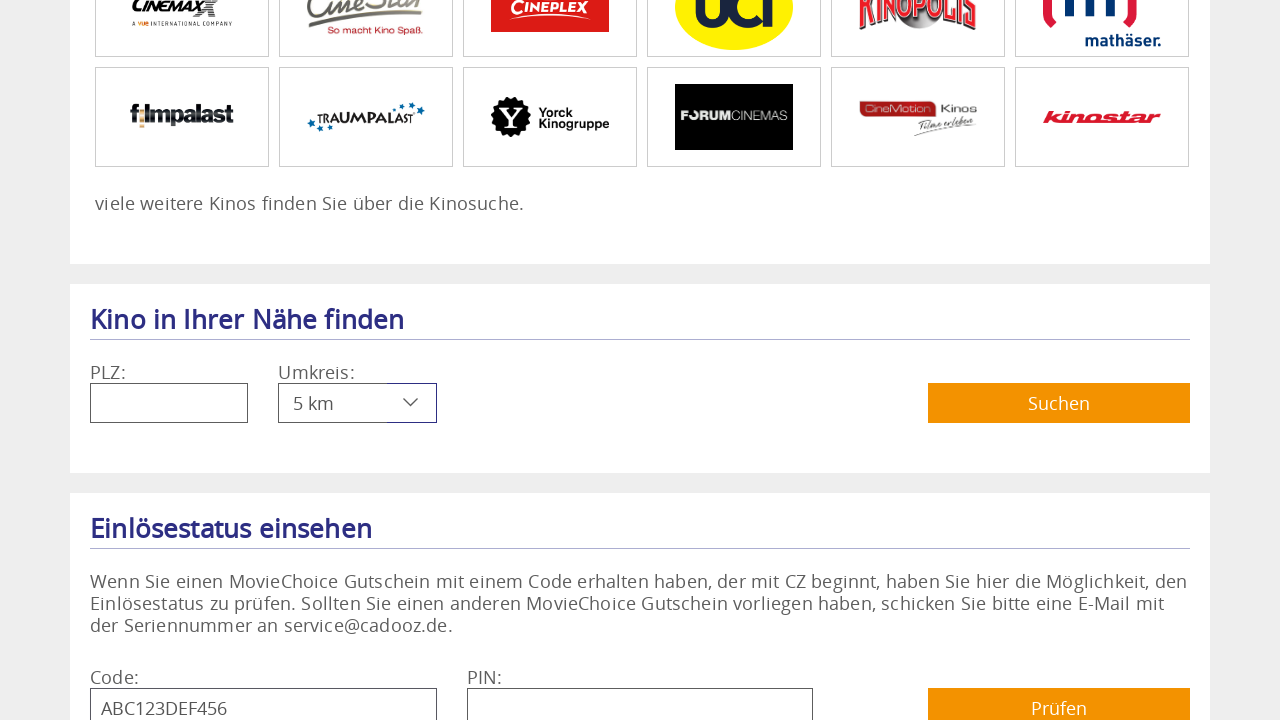

Filled PIN field with '78901234' on #pin_id
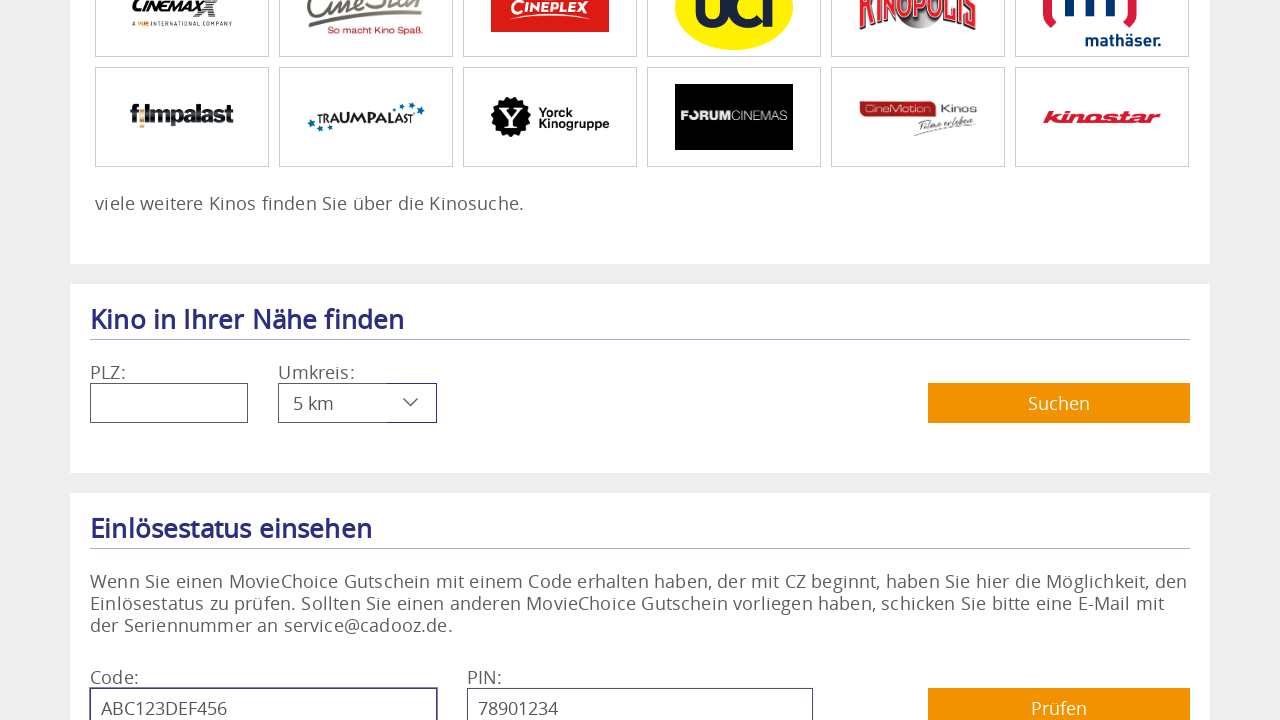

Clicked check voucher button to validate coupon at (1059, 700) on [onclick^="checkVoucherCode"]
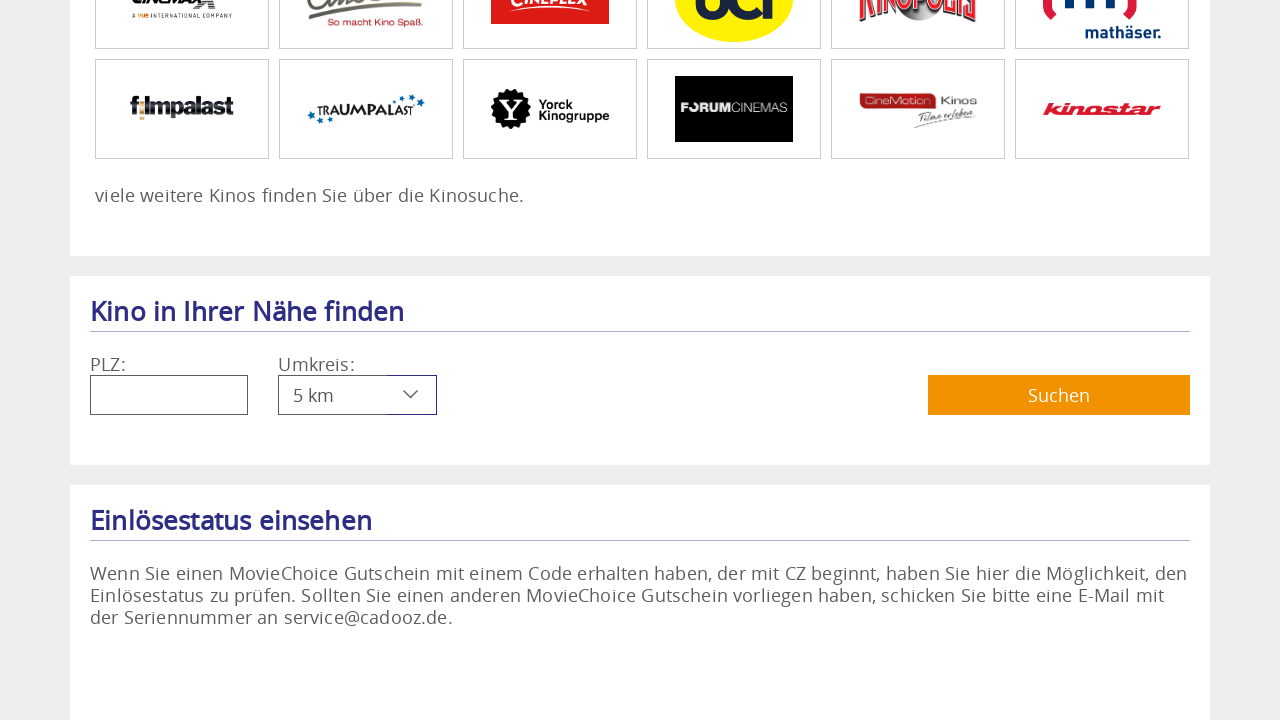

Waited for redemption status to appear
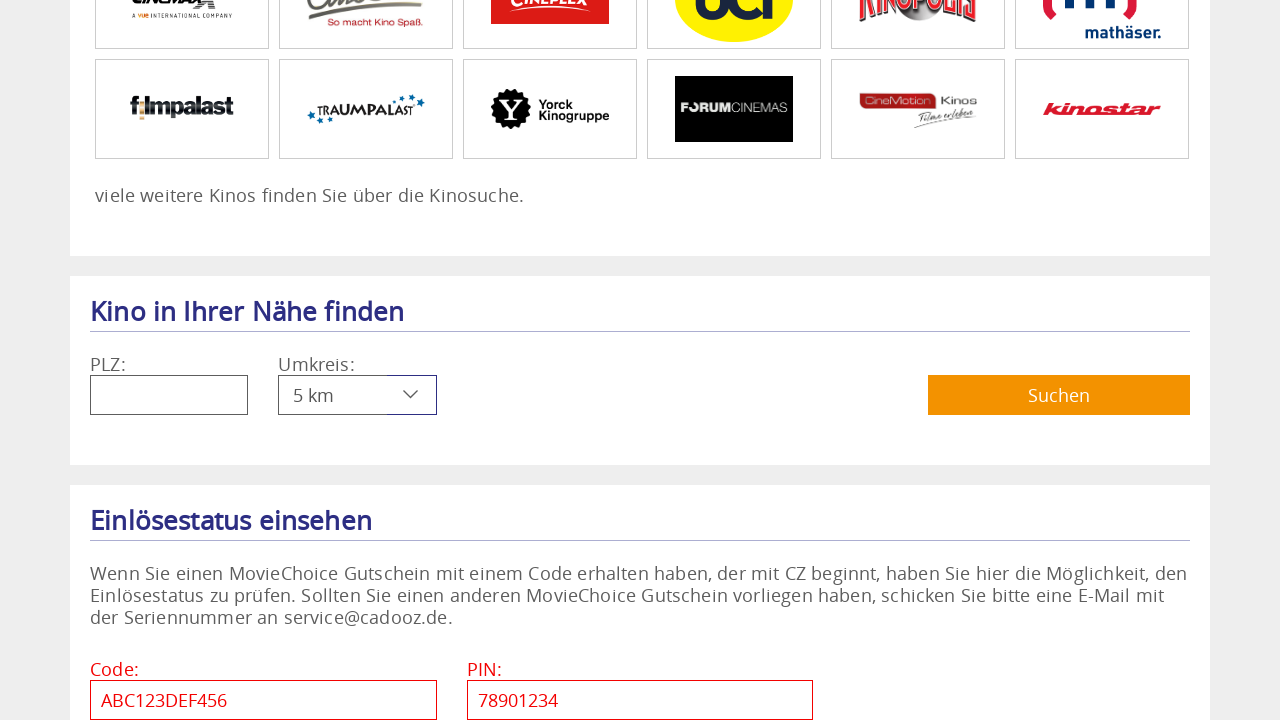

Located redemption status element
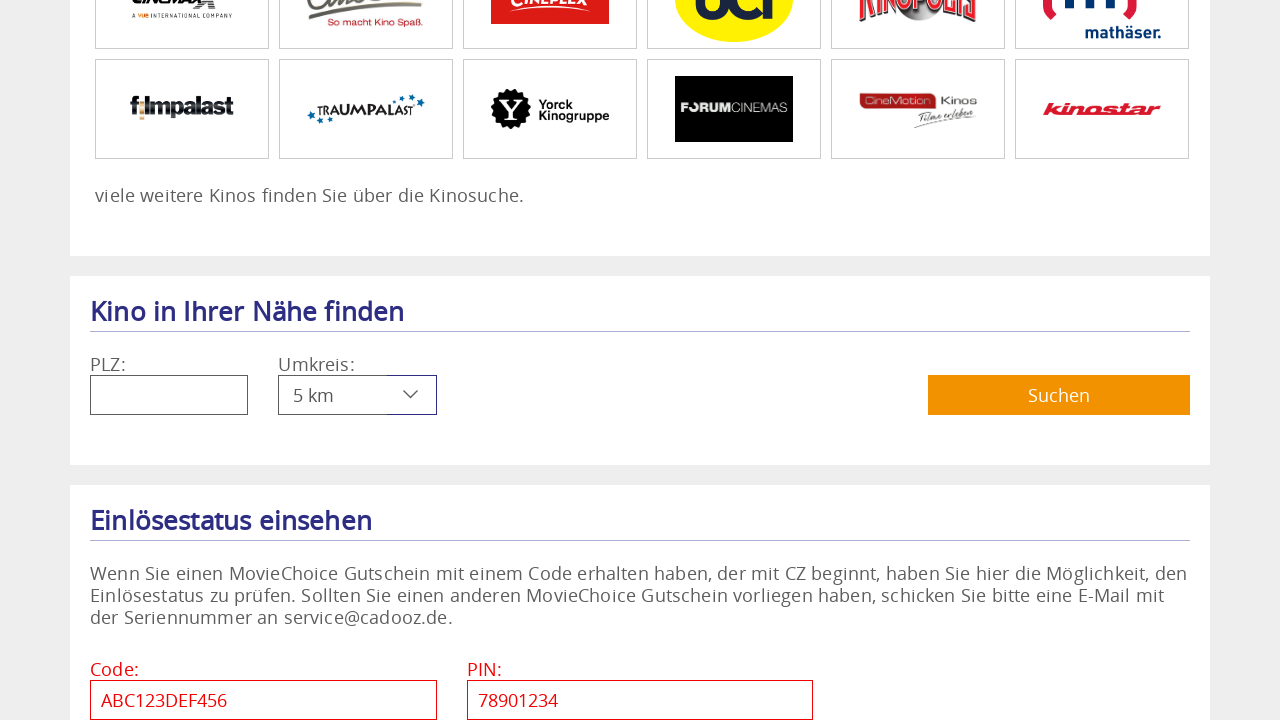

Retrieved redemption status text: 
            Kombination aus Gutscheincode und PIN ist nicht gültig.
          
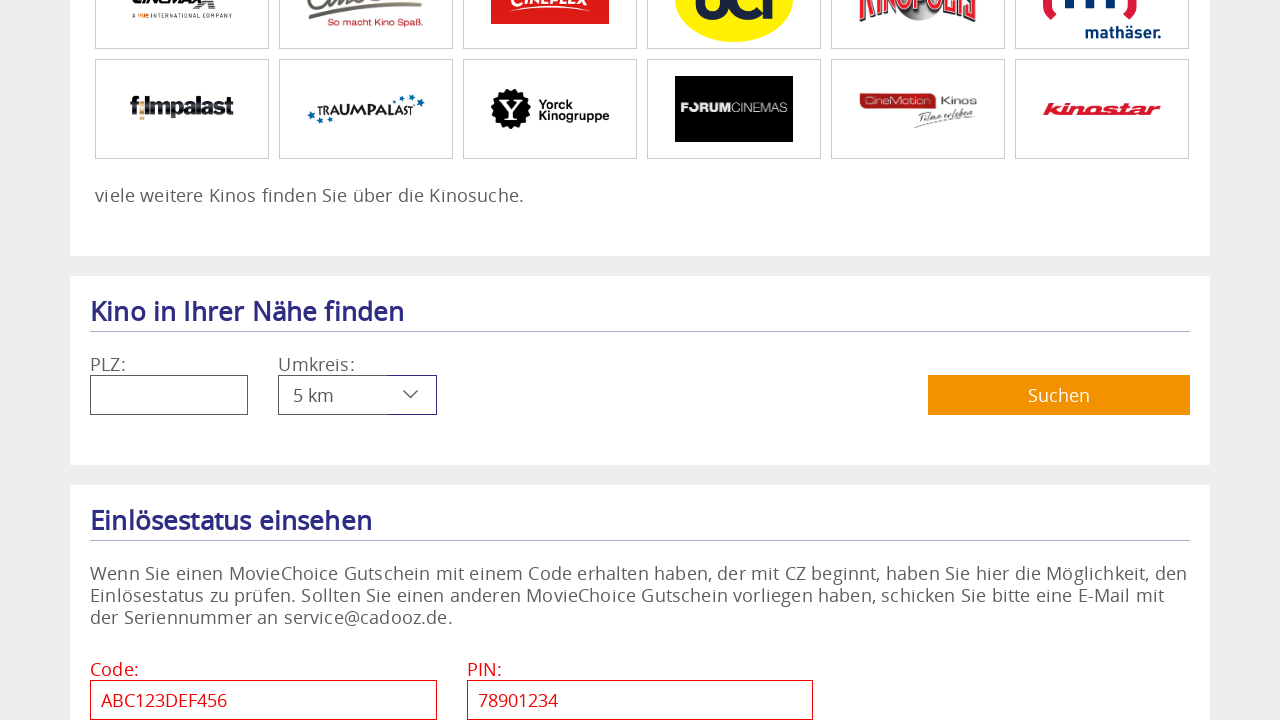

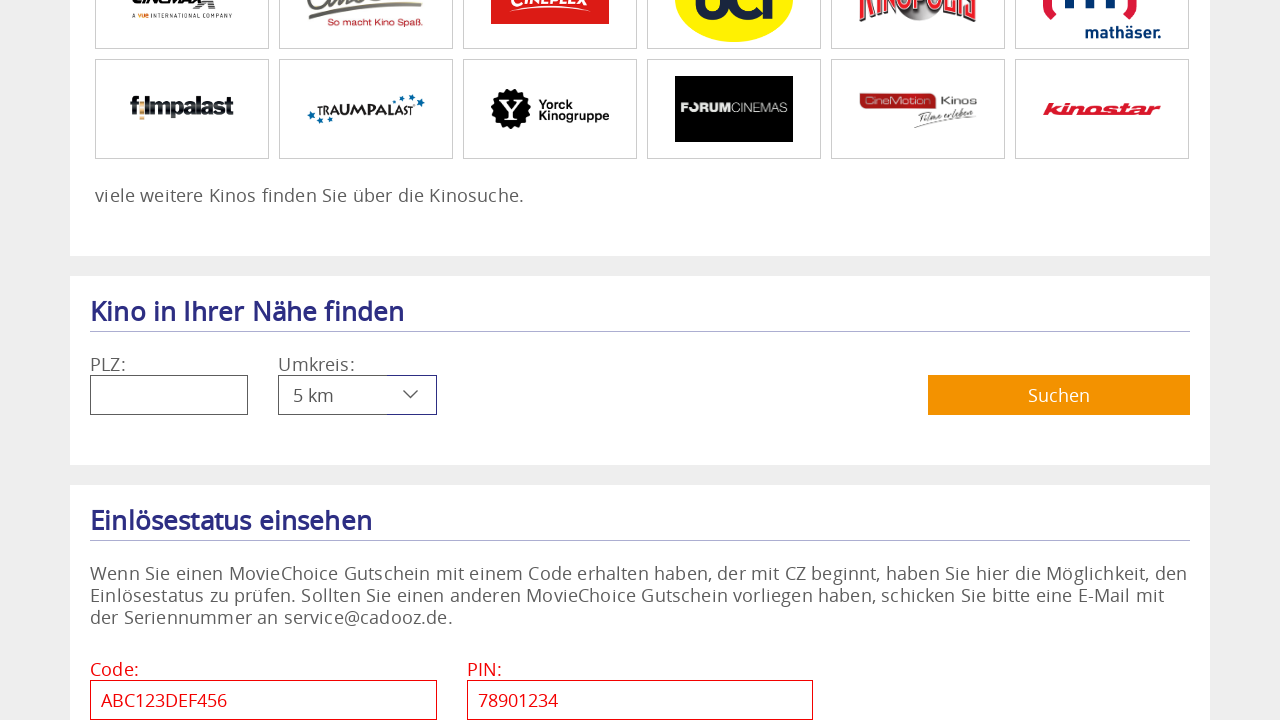